Navigates to Tata Cliq website using JavaScript execution and verifies page properties like title, URL, and domain

Starting URL: https://www.tatacliq.com/

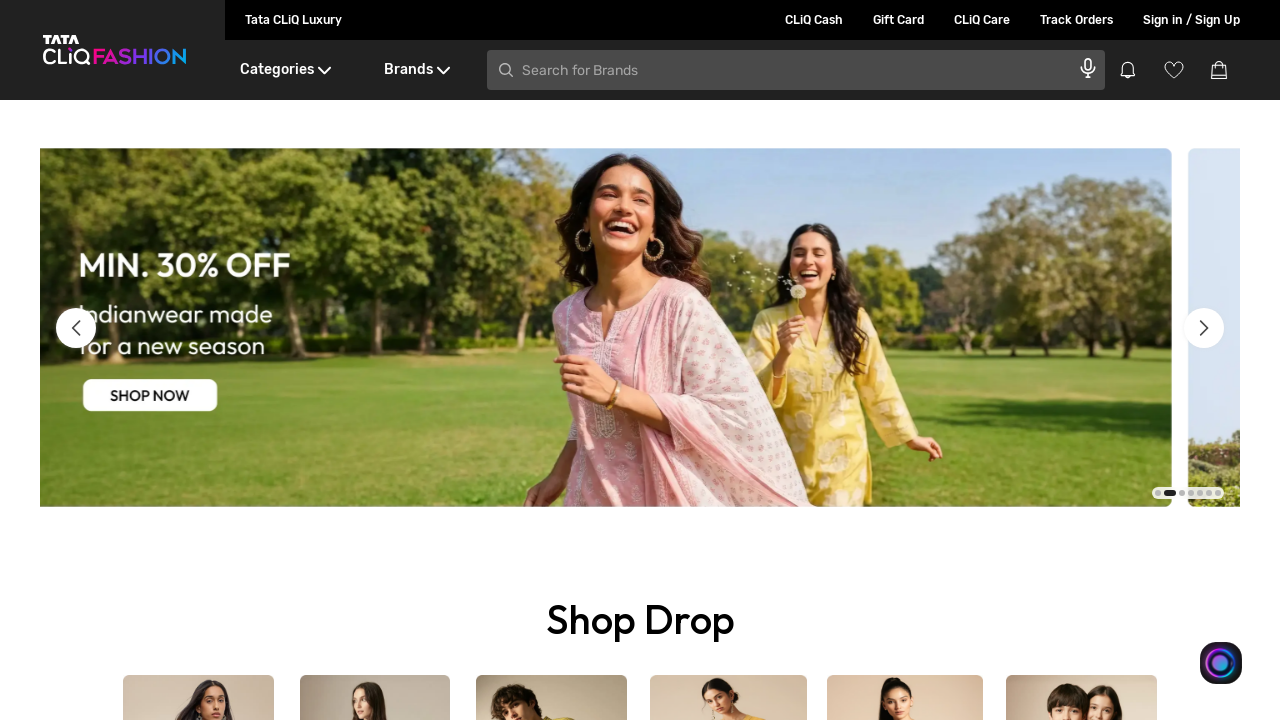

Waited for page to reach networkidle state
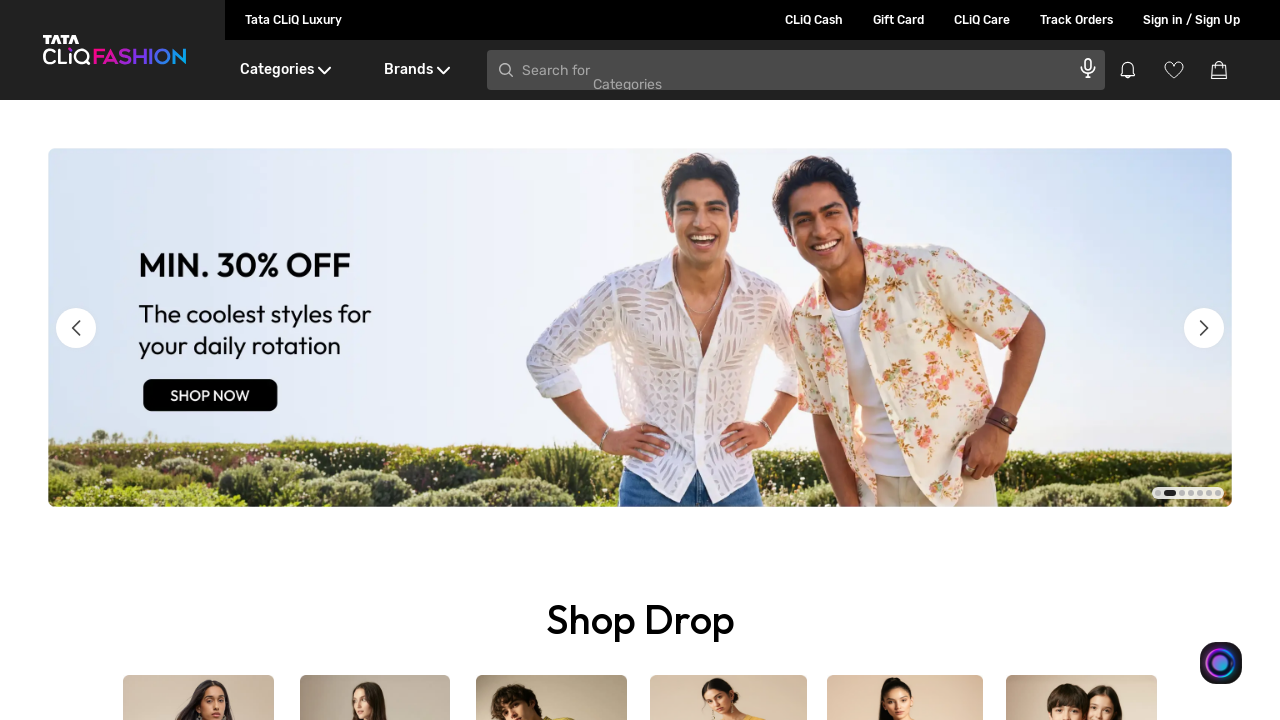

Retrieved page title using JavaScript evaluation
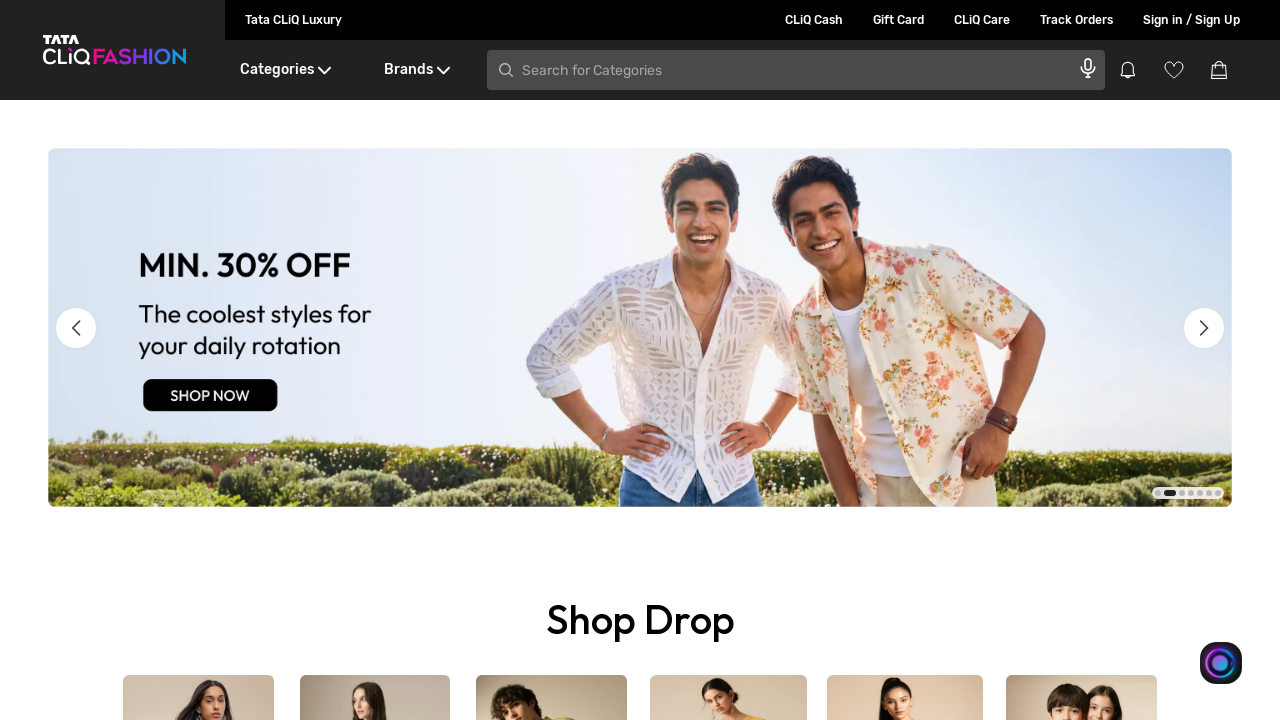

Retrieved page URL using JavaScript evaluation
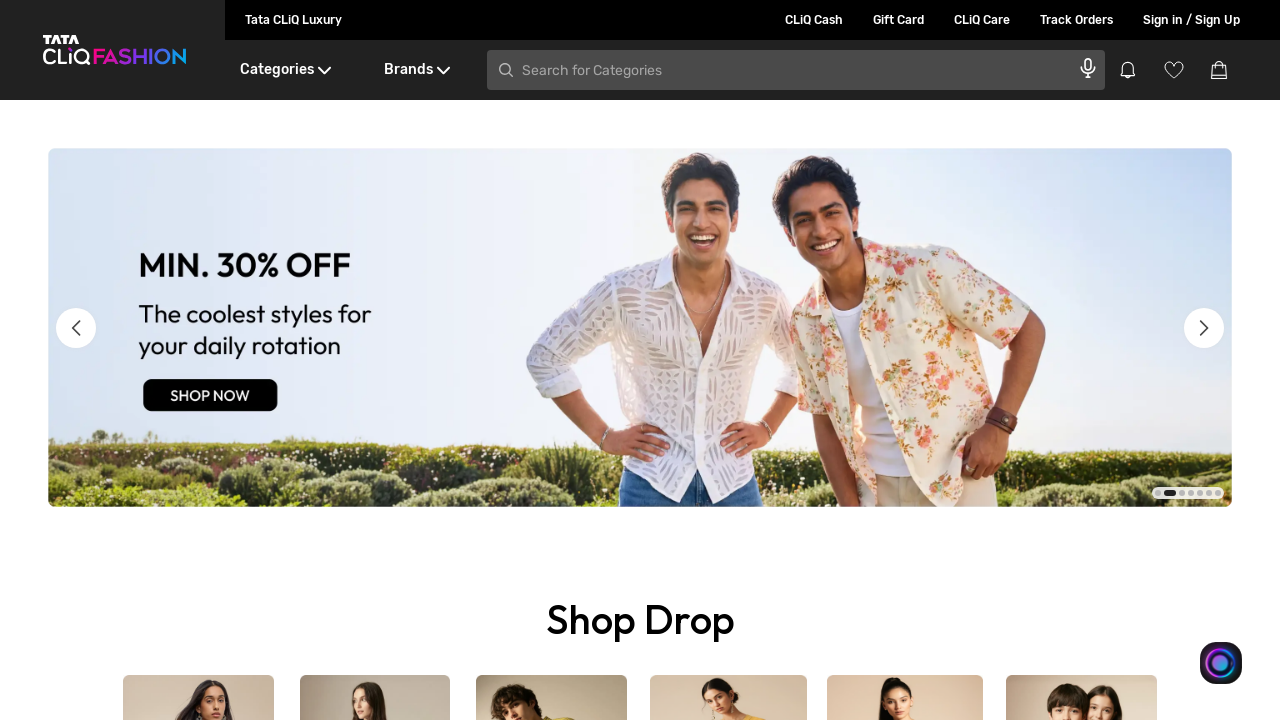

Retrieved page domain using JavaScript evaluation
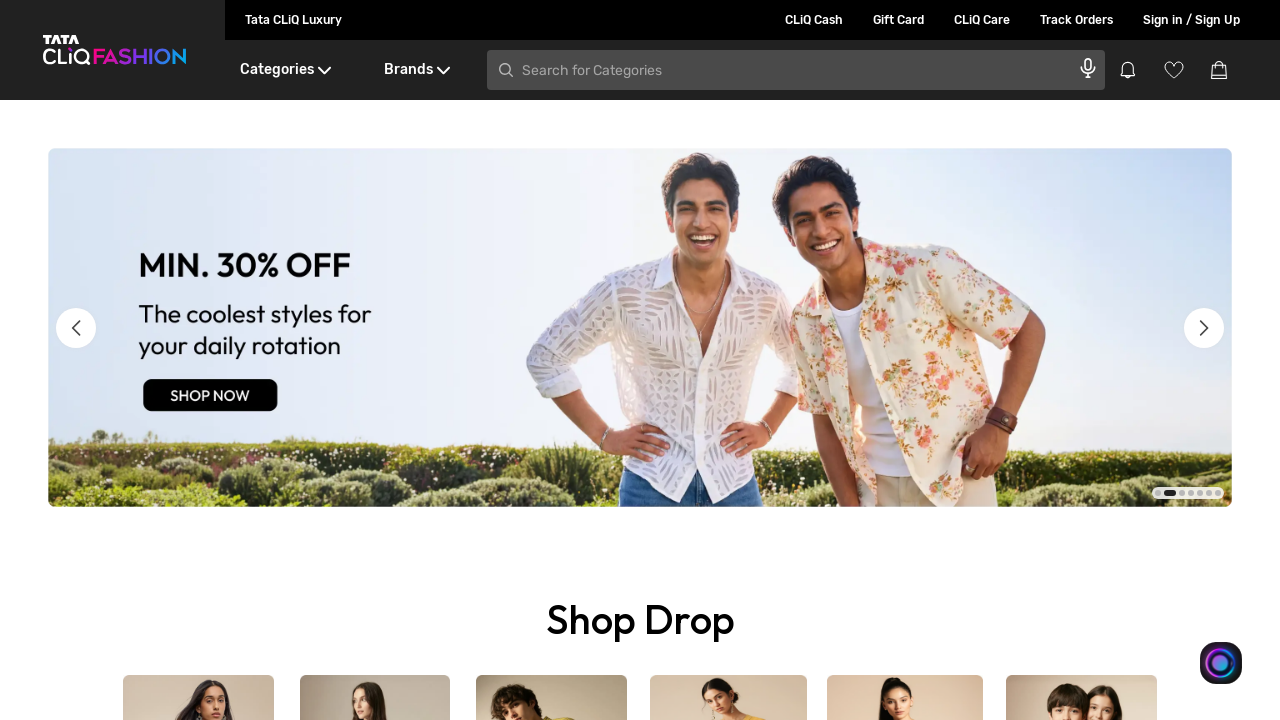

Asserted page title exists
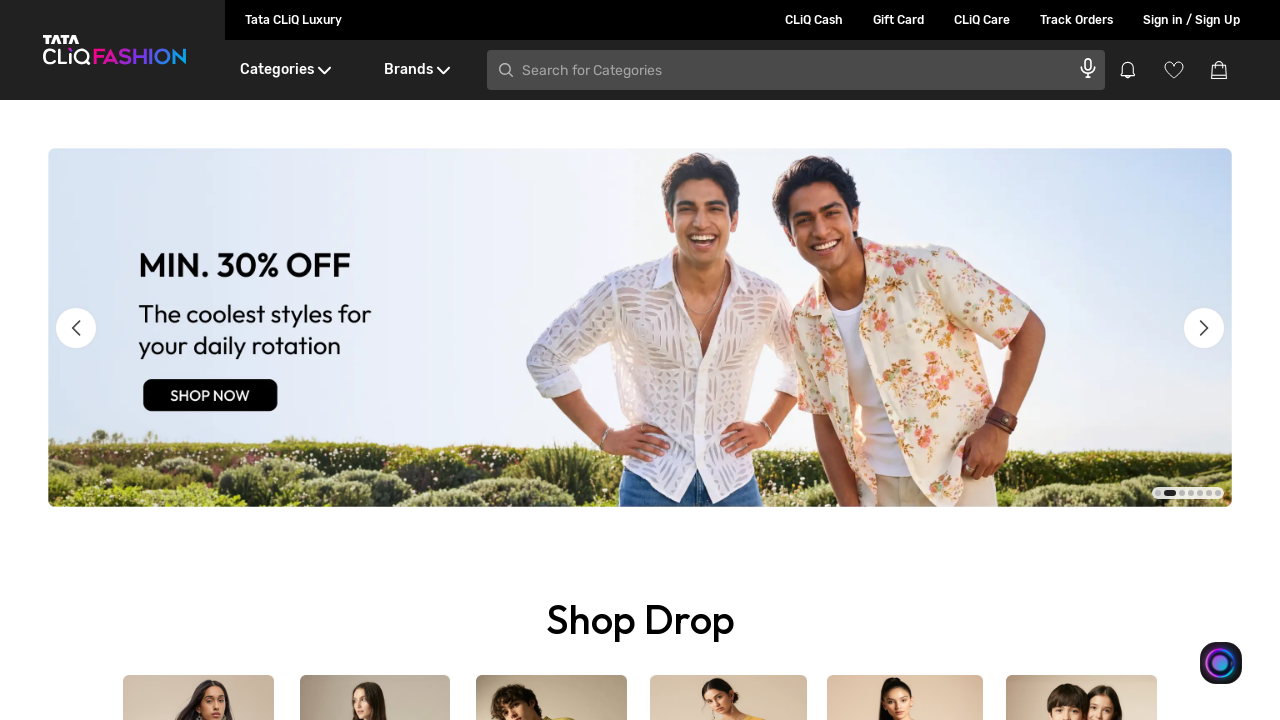

Asserted page URL exists
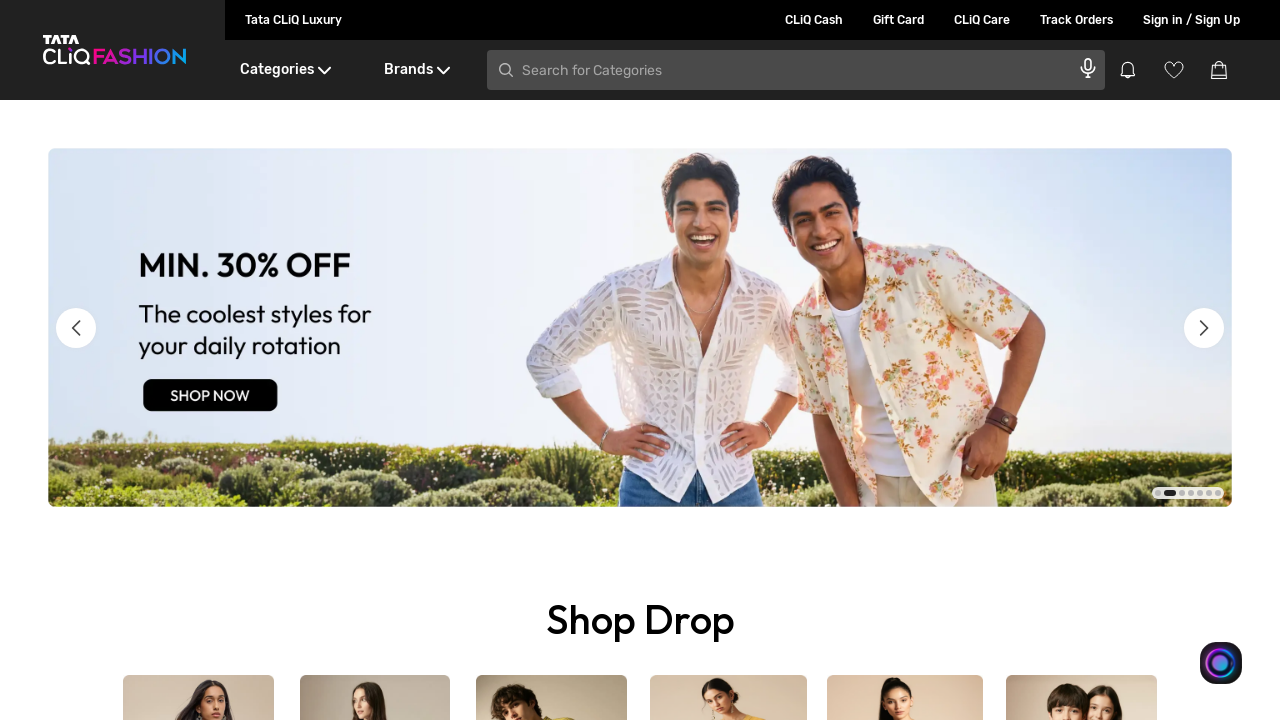

Asserted page domain exists
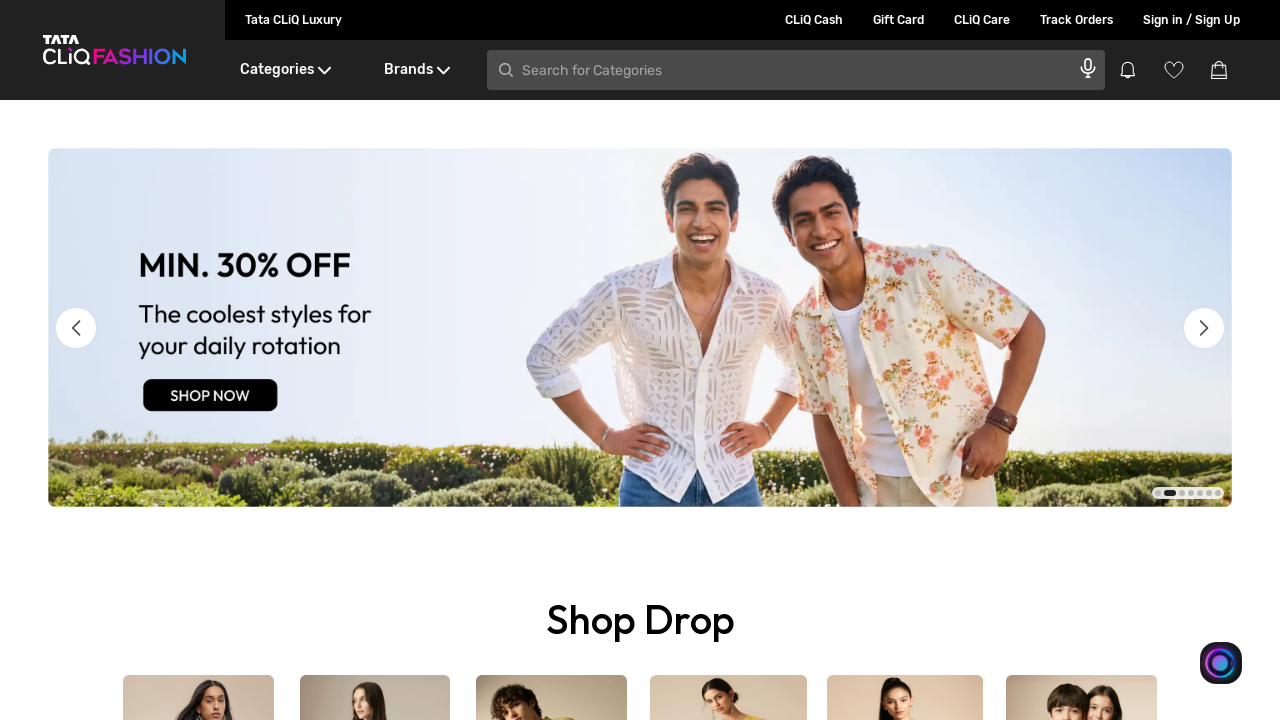

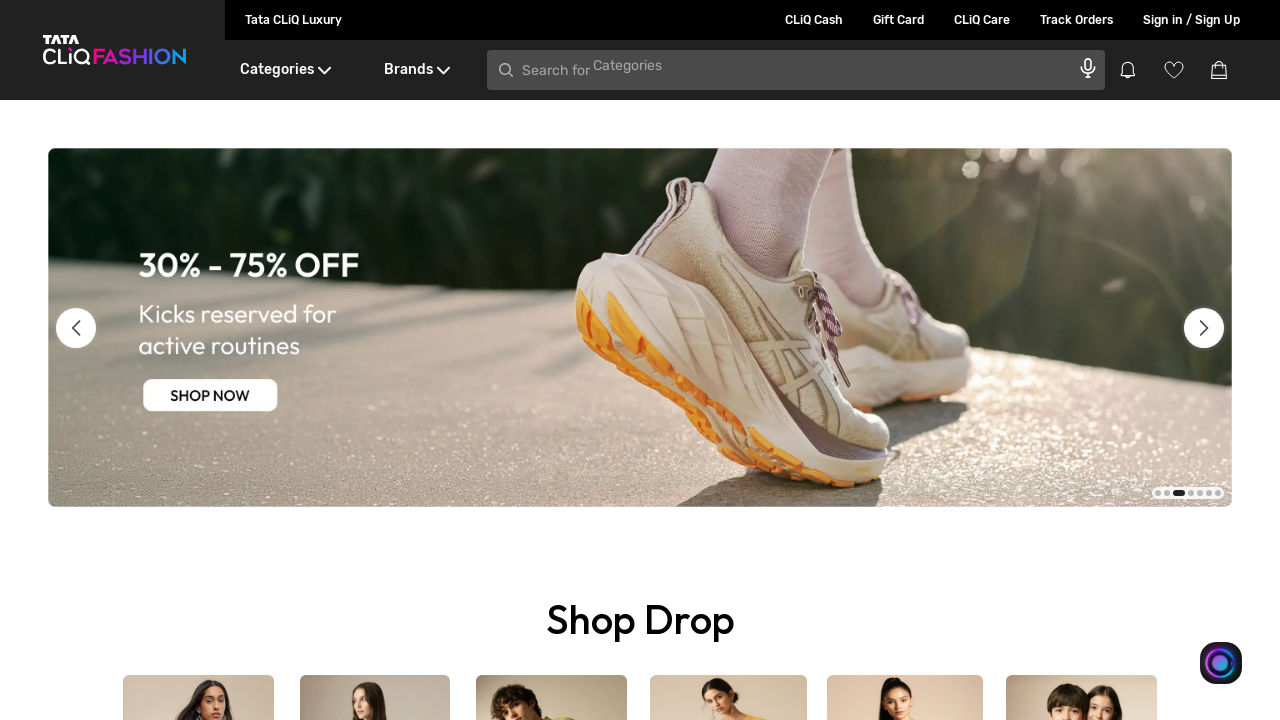